Tests JavaScript exception capture by clicking a button that causes a JavaScript error

Starting URL: https://www.selenium.dev/selenium/web/bidi/logEntryAdded.html

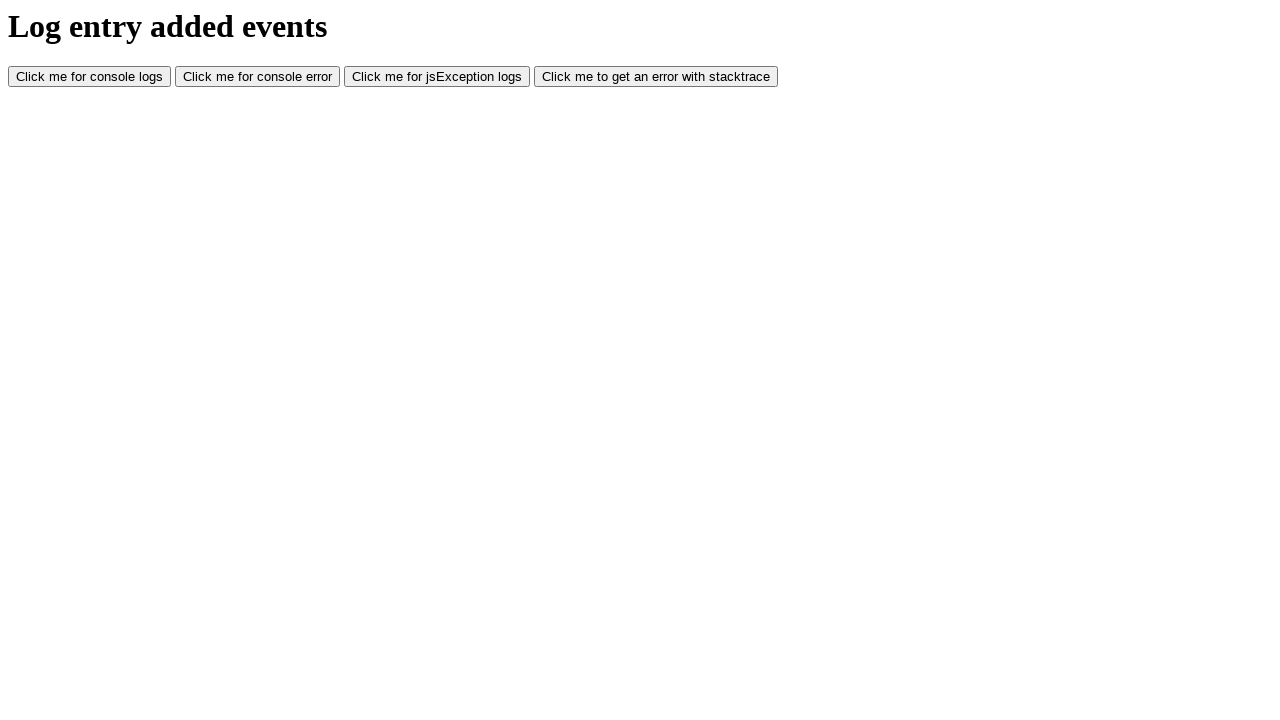

Clicked button to trigger JavaScript exception at (437, 77) on #jsException
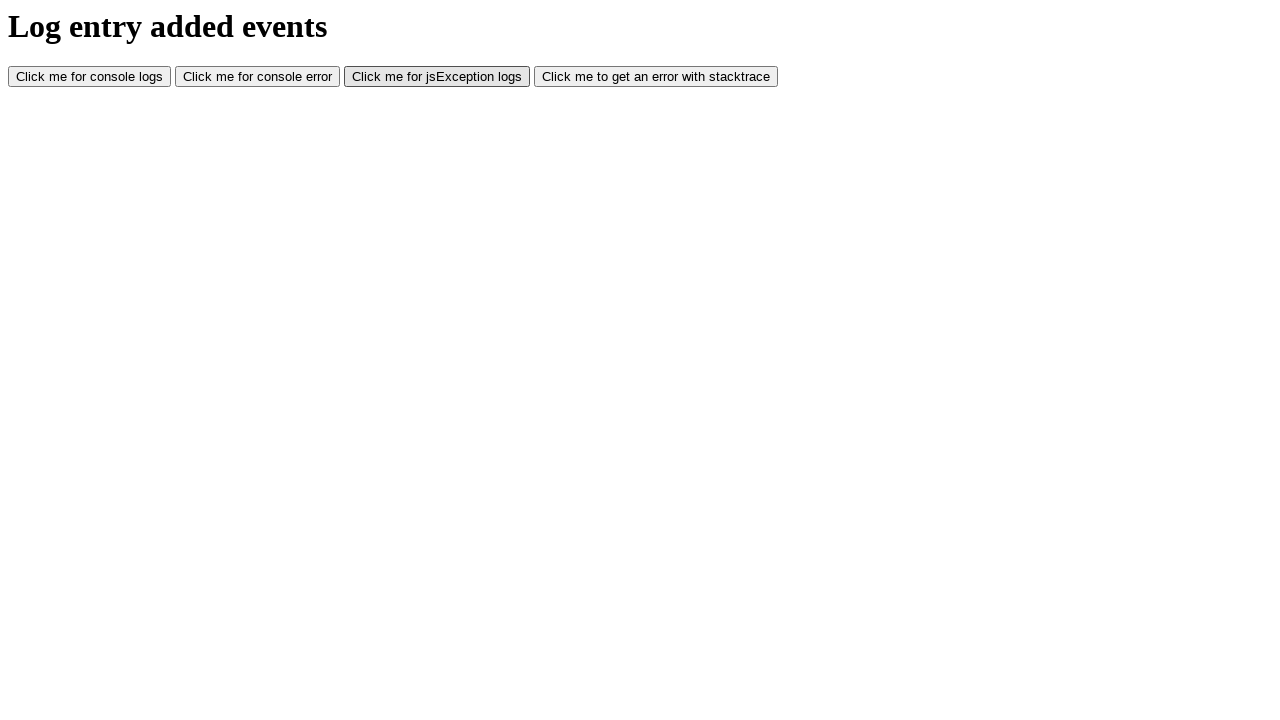

Waited for JavaScript exception to be processed
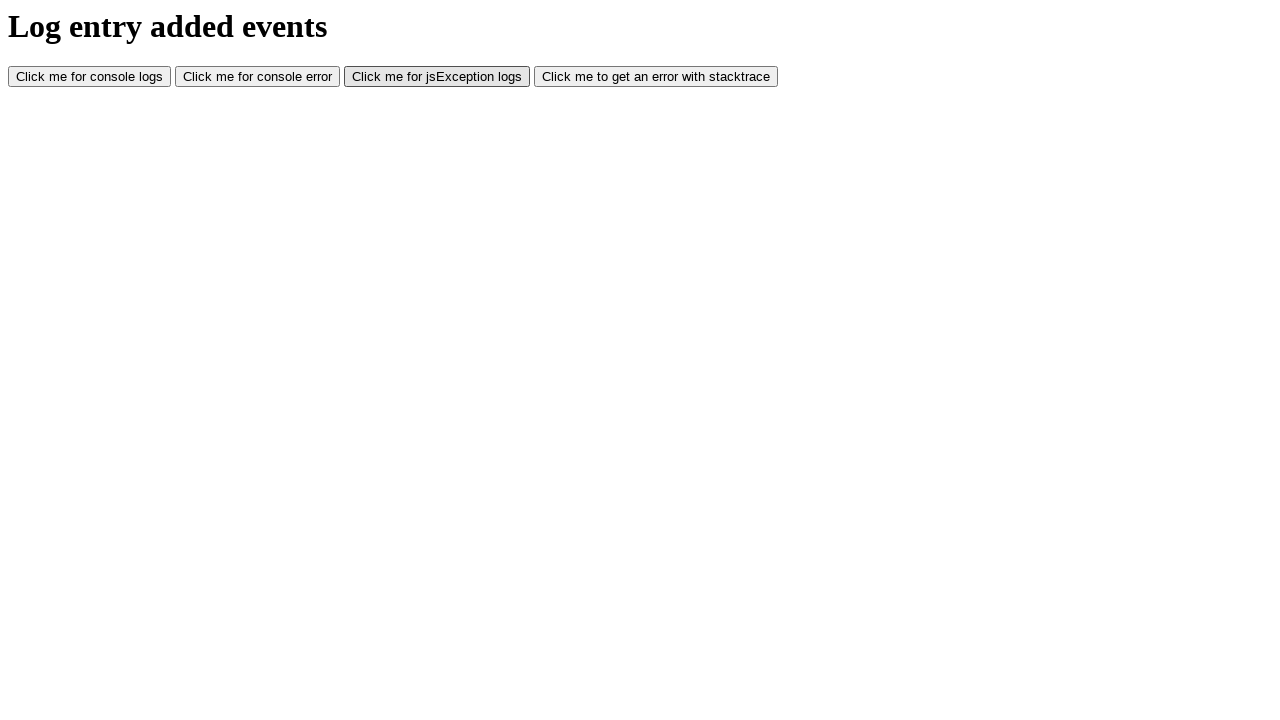

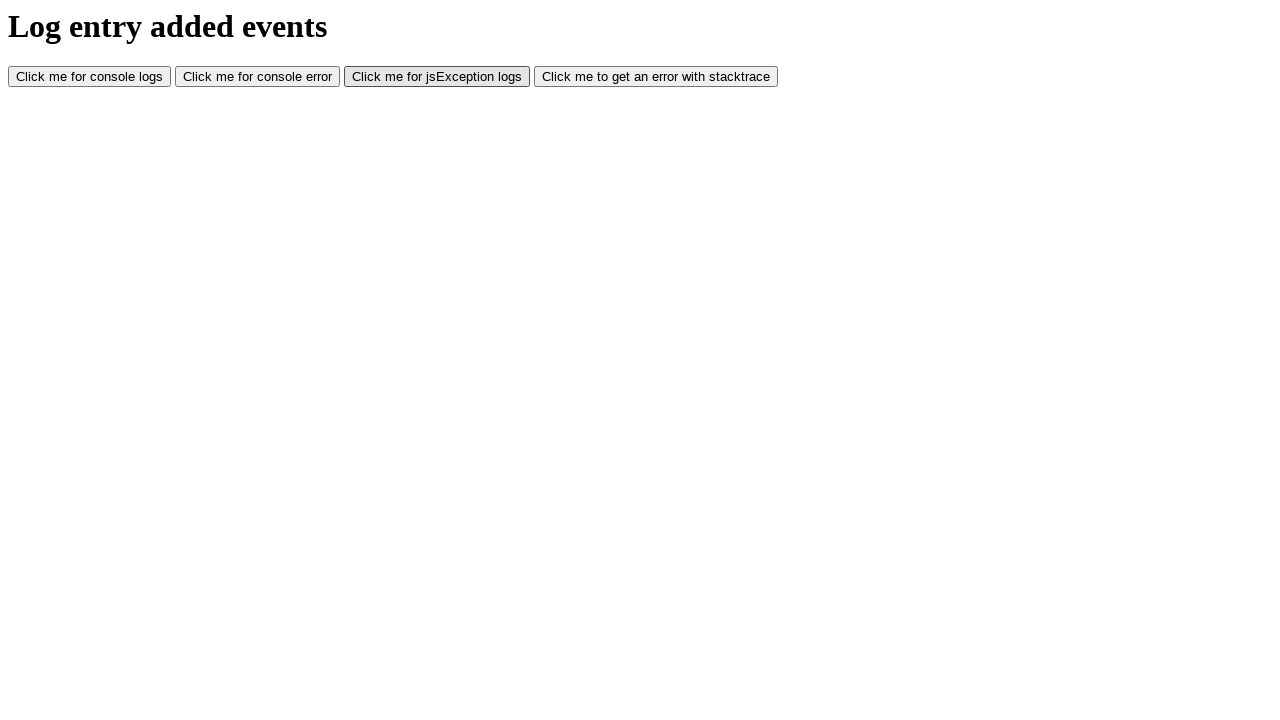